Tests marking individual todo items as complete by checking their checkboxes.

Starting URL: https://demo.playwright.dev/todomvc

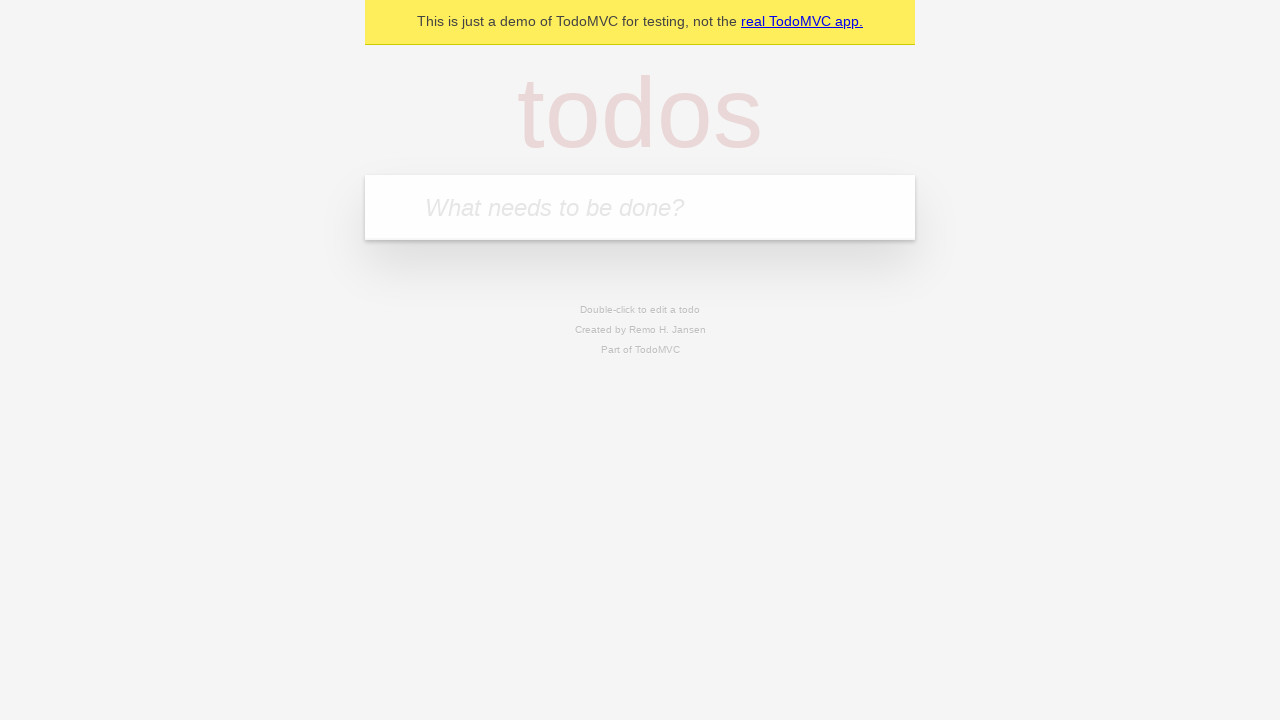

Filled todo input with 'buy some cheese' on internal:attr=[placeholder="What needs to be done?"i]
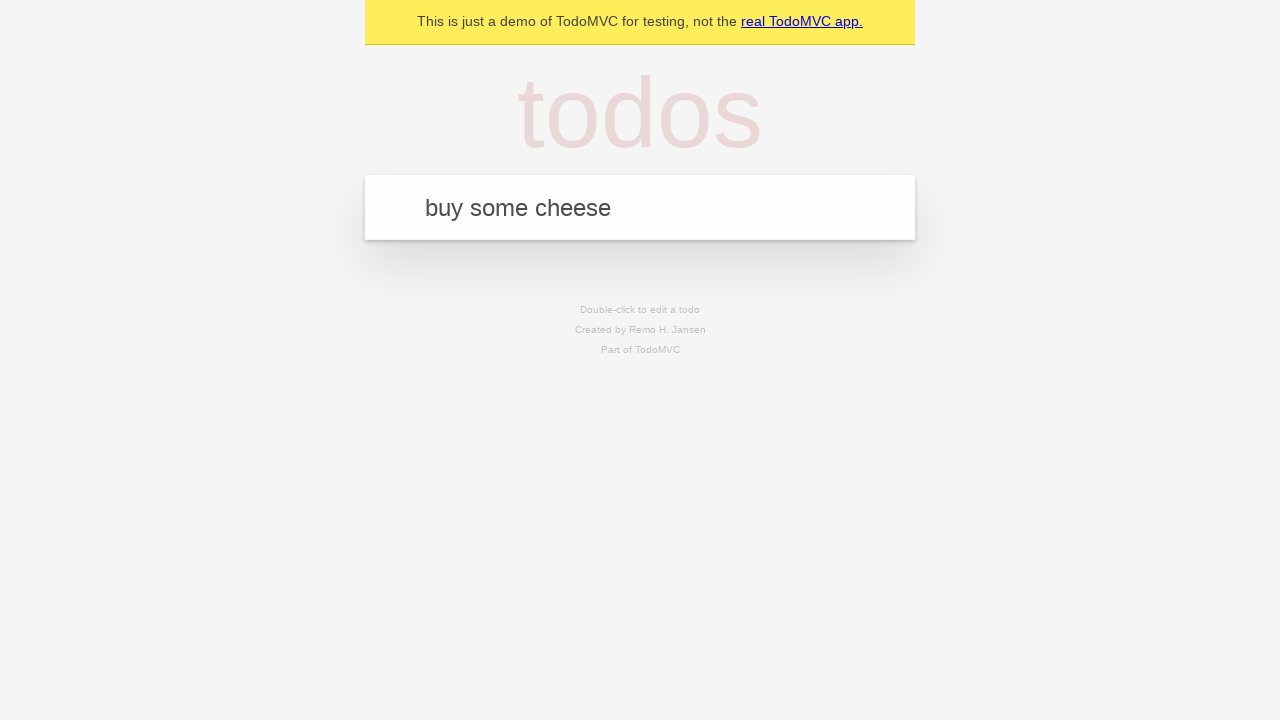

Pressed Enter to create first todo item on internal:attr=[placeholder="What needs to be done?"i]
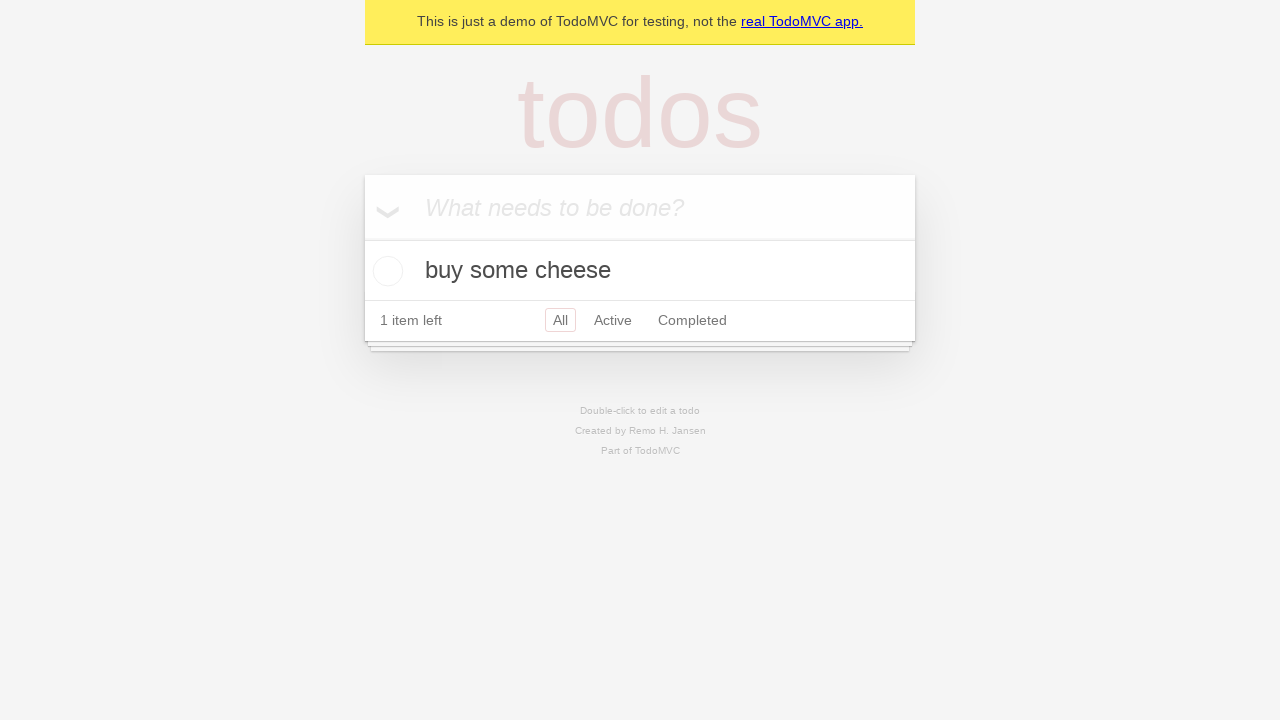

Filled todo input with 'feed the cat' on internal:attr=[placeholder="What needs to be done?"i]
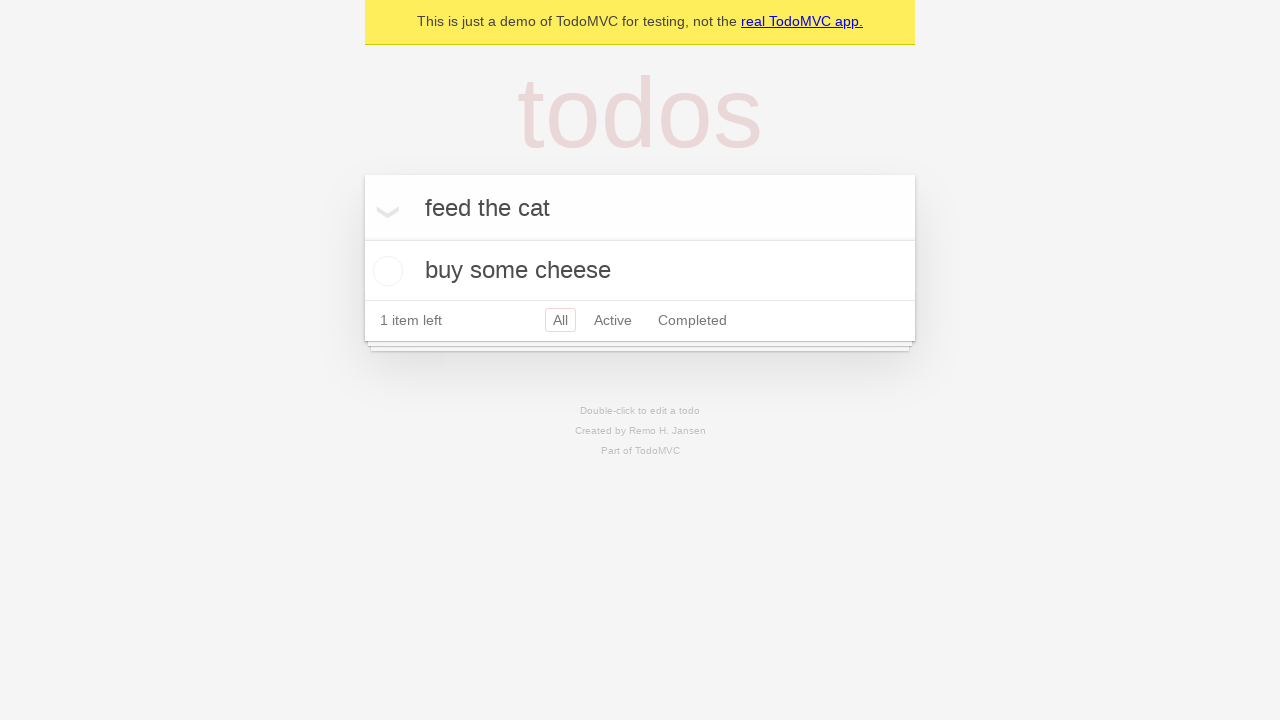

Pressed Enter to create second todo item on internal:attr=[placeholder="What needs to be done?"i]
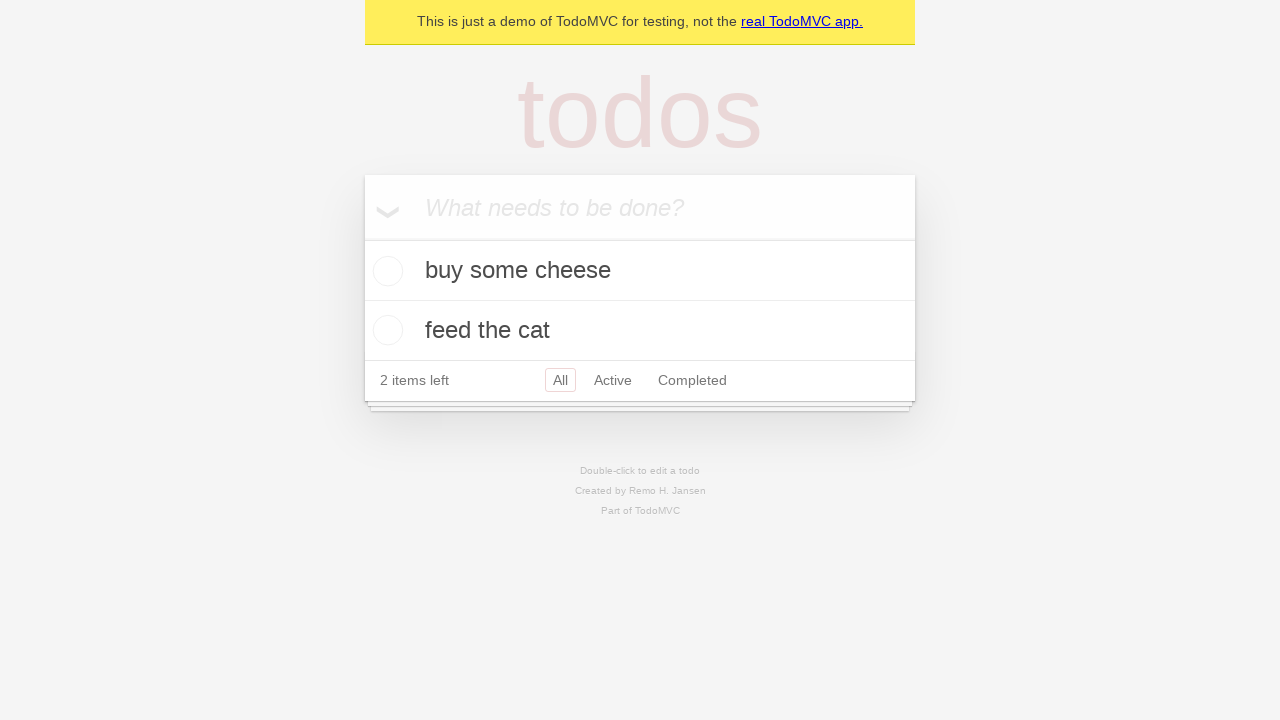

Checked checkbox for first todo item 'buy some cheese' at (385, 271) on internal:testid=[data-testid="todo-item"s] >> nth=0 >> internal:role=checkbox
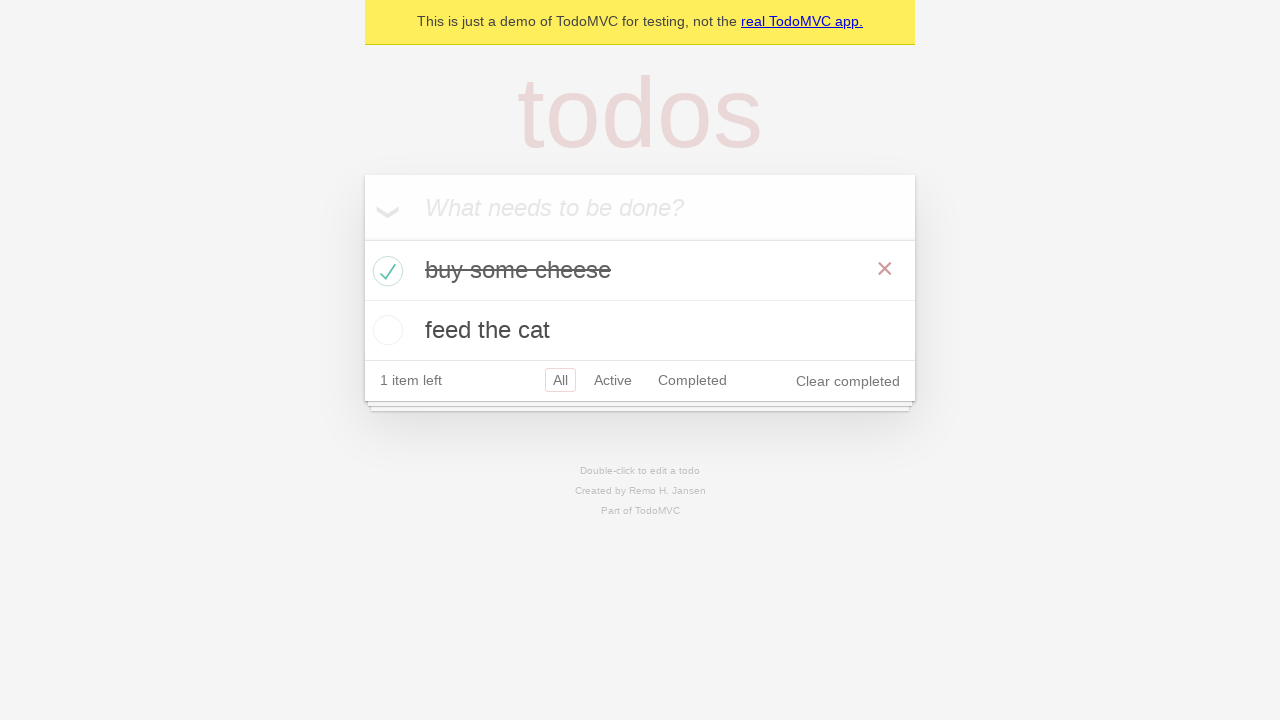

Checked checkbox for second todo item 'feed the cat' at (385, 330) on internal:testid=[data-testid="todo-item"s] >> nth=1 >> internal:role=checkbox
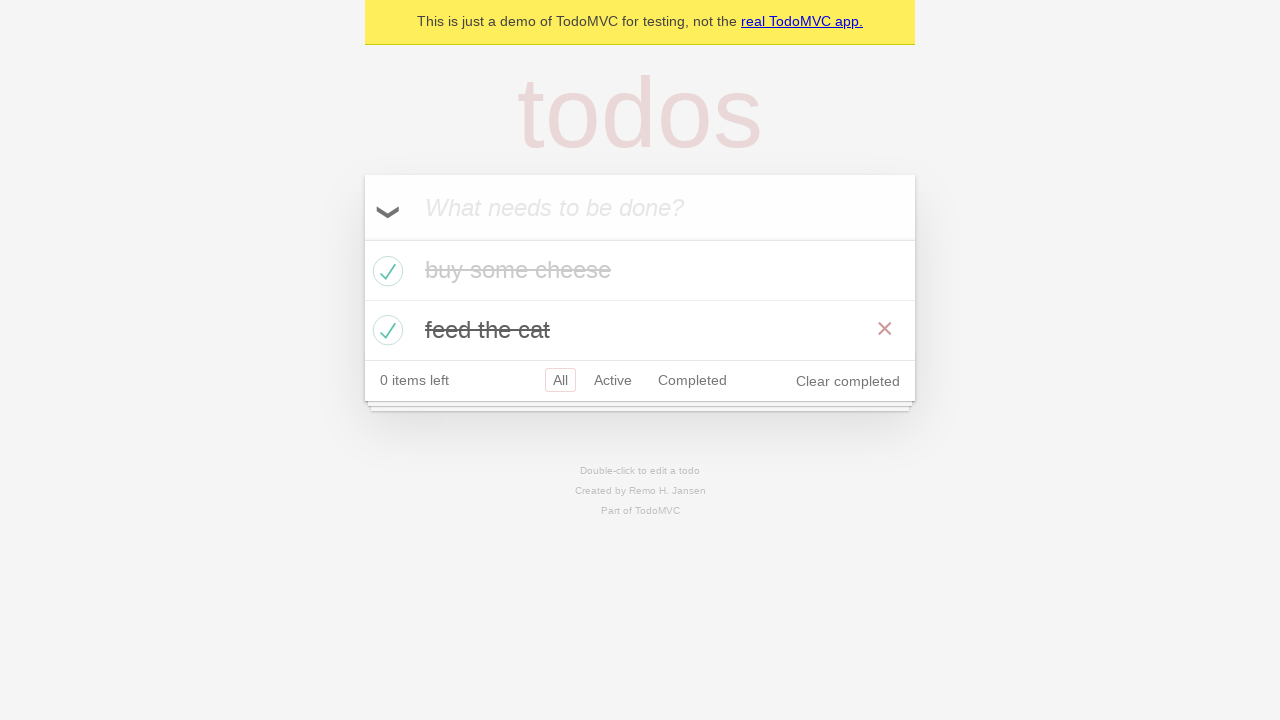

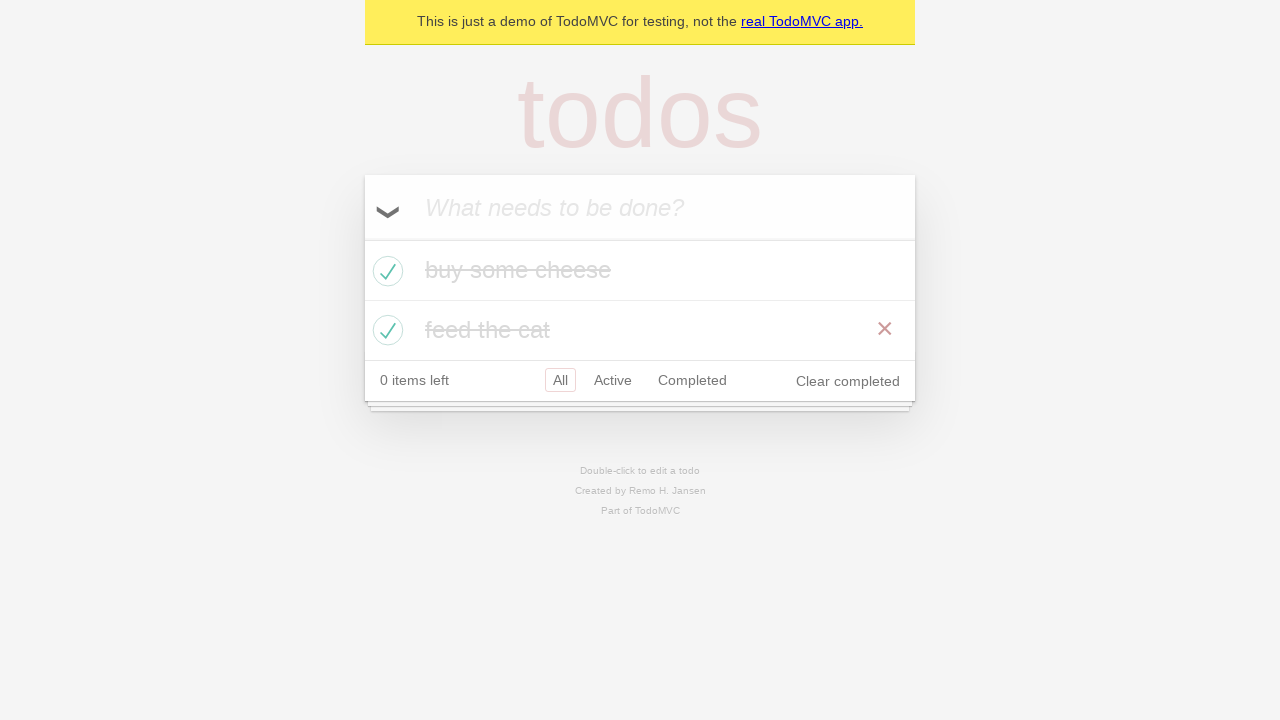